Navigates to a practice website and clicks on a link containing "Testing" text using partial link text matching

Starting URL: https://practice.cydeo.com

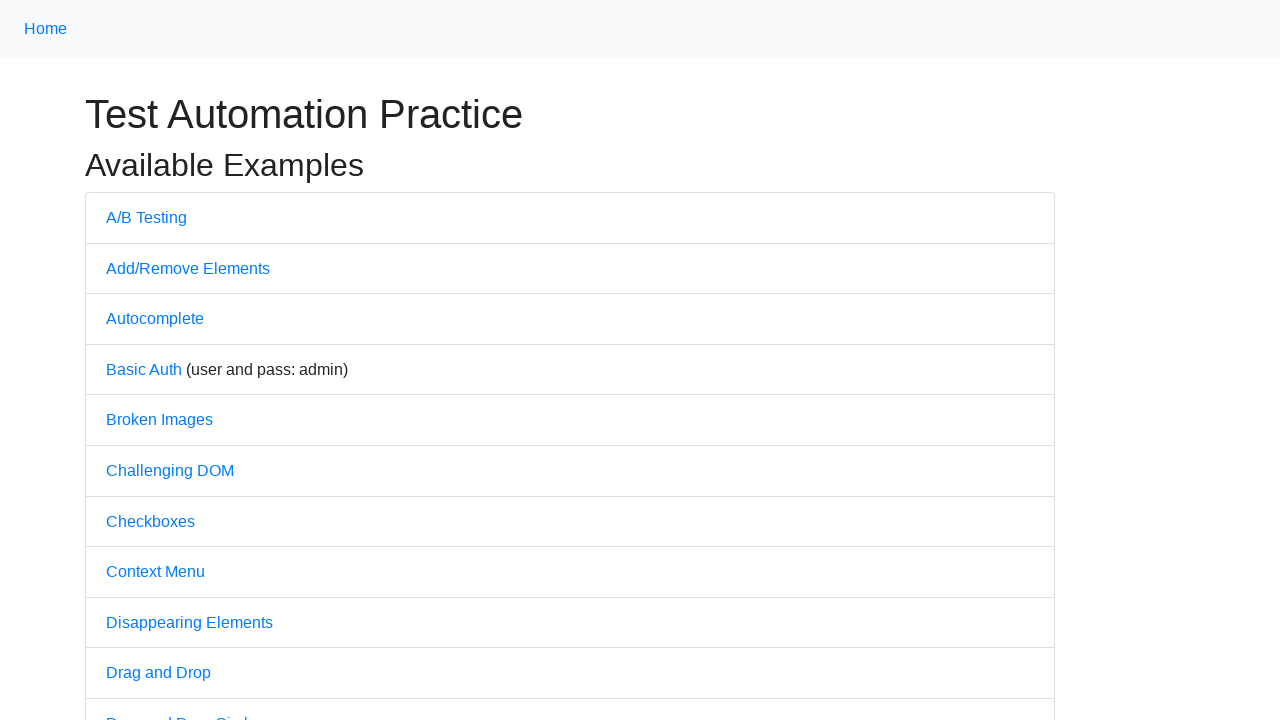

Navigated to practice website at https://practice.cydeo.com
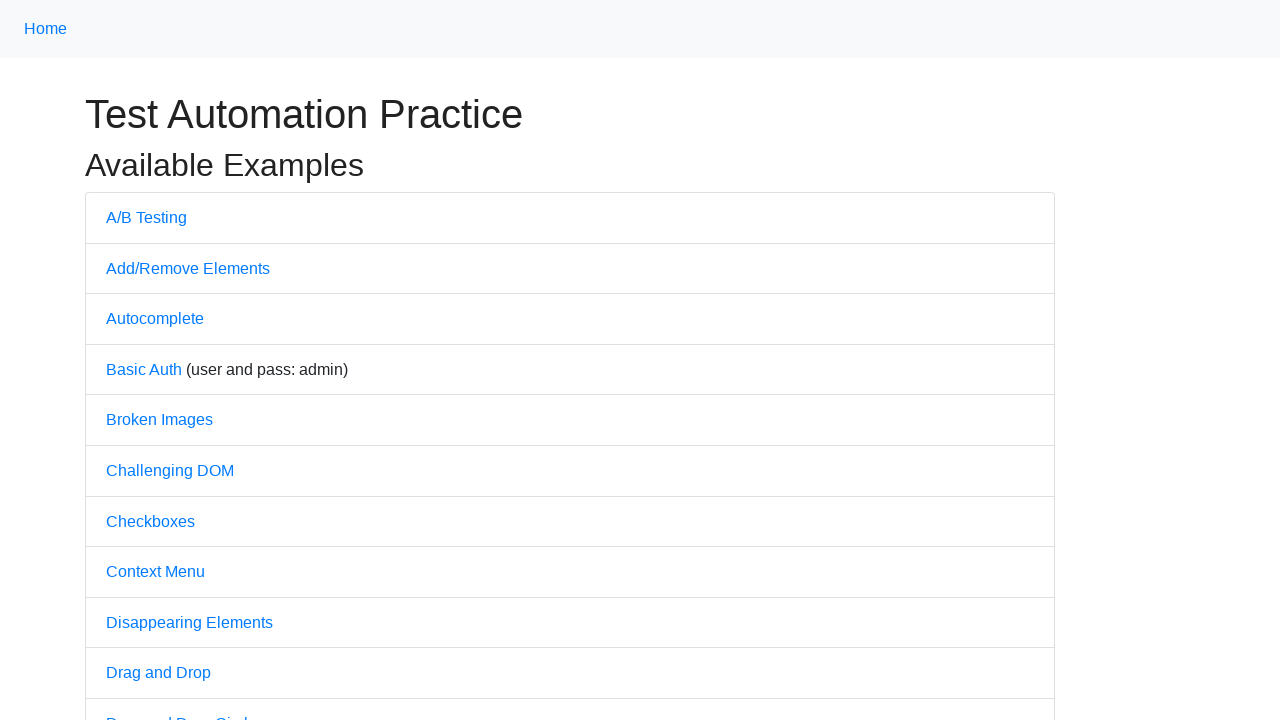

Clicked on link containing 'Testing' text using partial link text matching at (146, 217) on a:has-text('Testing')
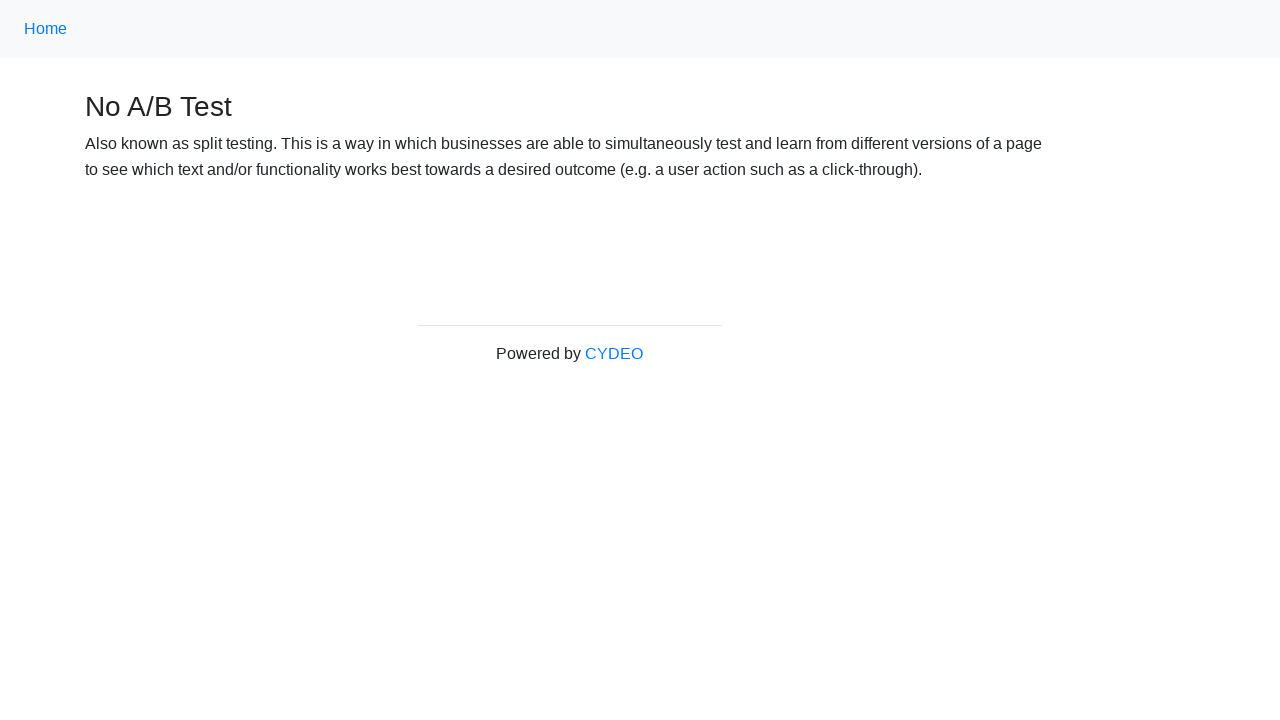

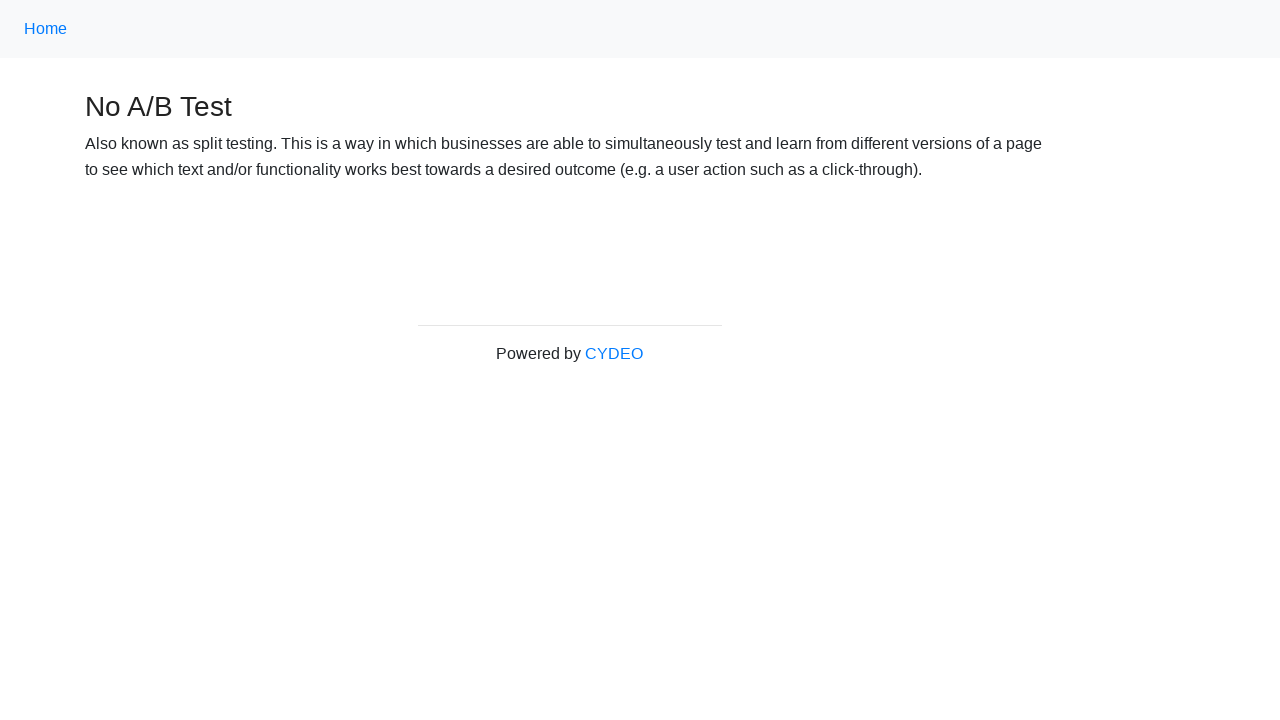